Navigates to a Selenium example page and verifies the page loads by checking the title is accessible

Starting URL: http://crossbrowsertesting.github.io/selenium_example_page.html

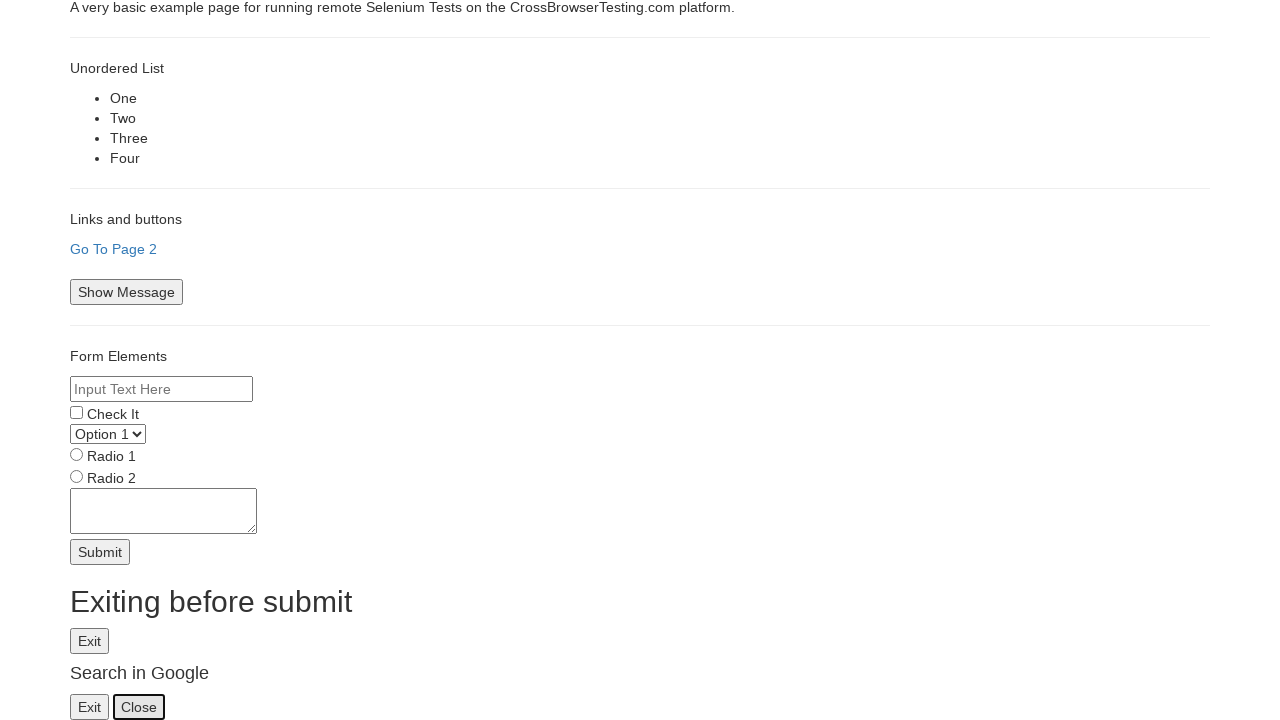

Navigated to Selenium example page
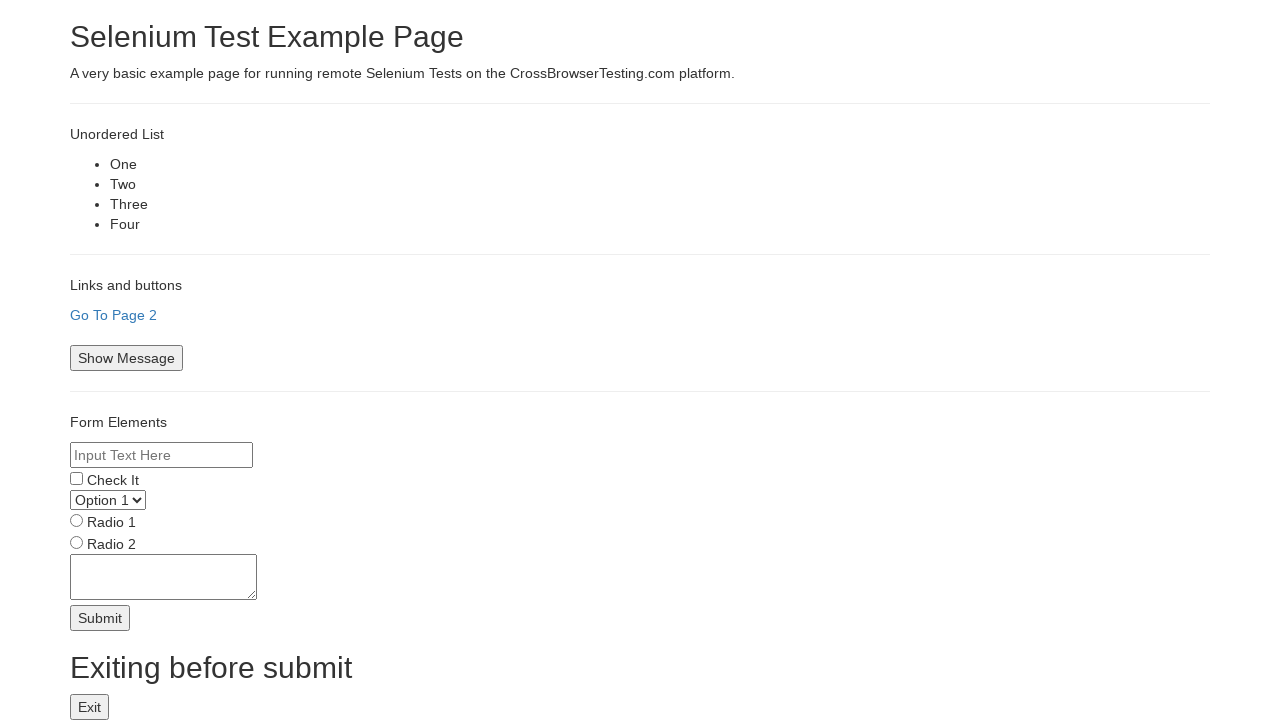

Page loaded - DOM content ready
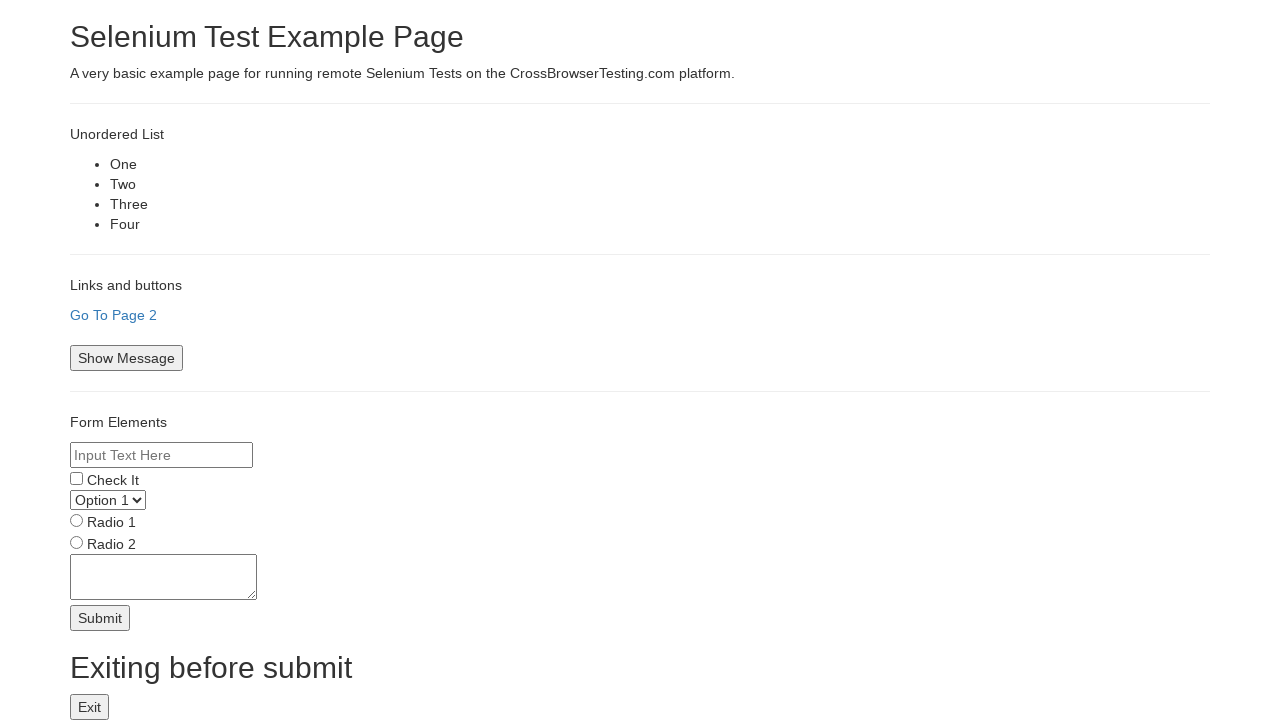

Retrieved page title: Selenium Test Example Page
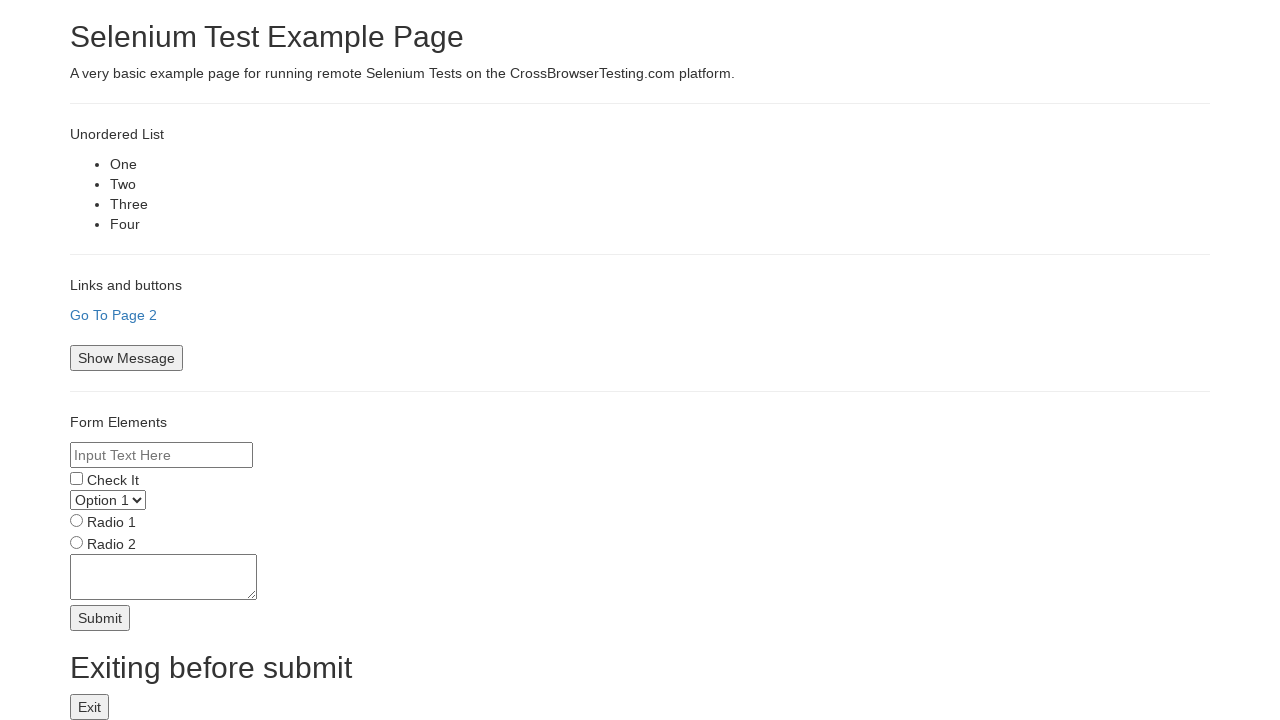

Printed page title to console: Selenium Test Example Page
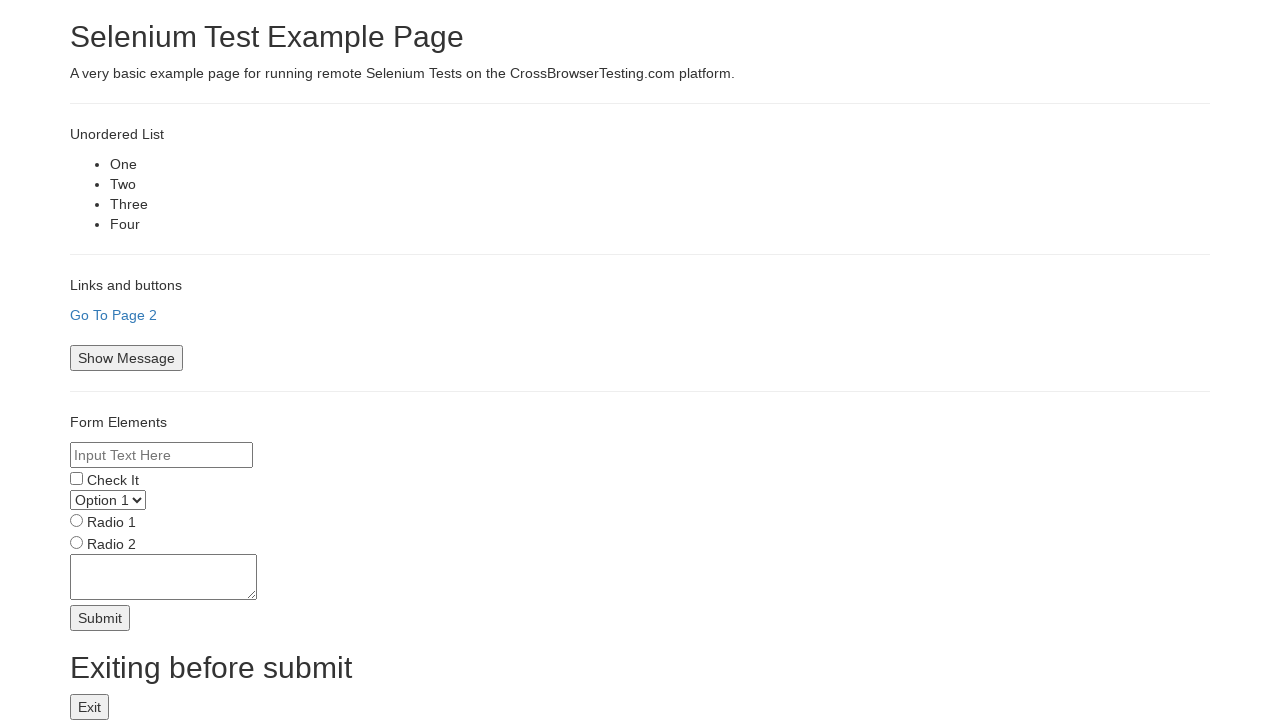

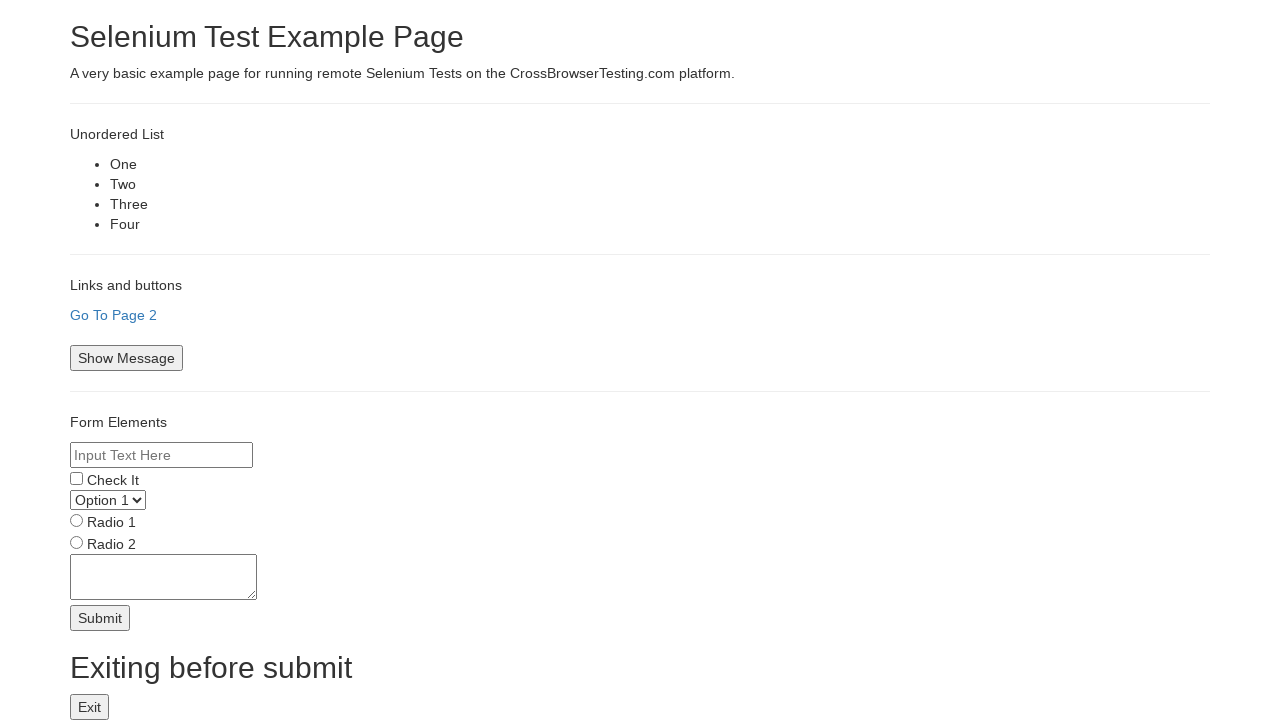